Tests adding multiple elements by clicking the Add button 3 times and verifying 3 Delete buttons are created

Starting URL: https://the-internet.herokuapp.com/add_remove_elements/

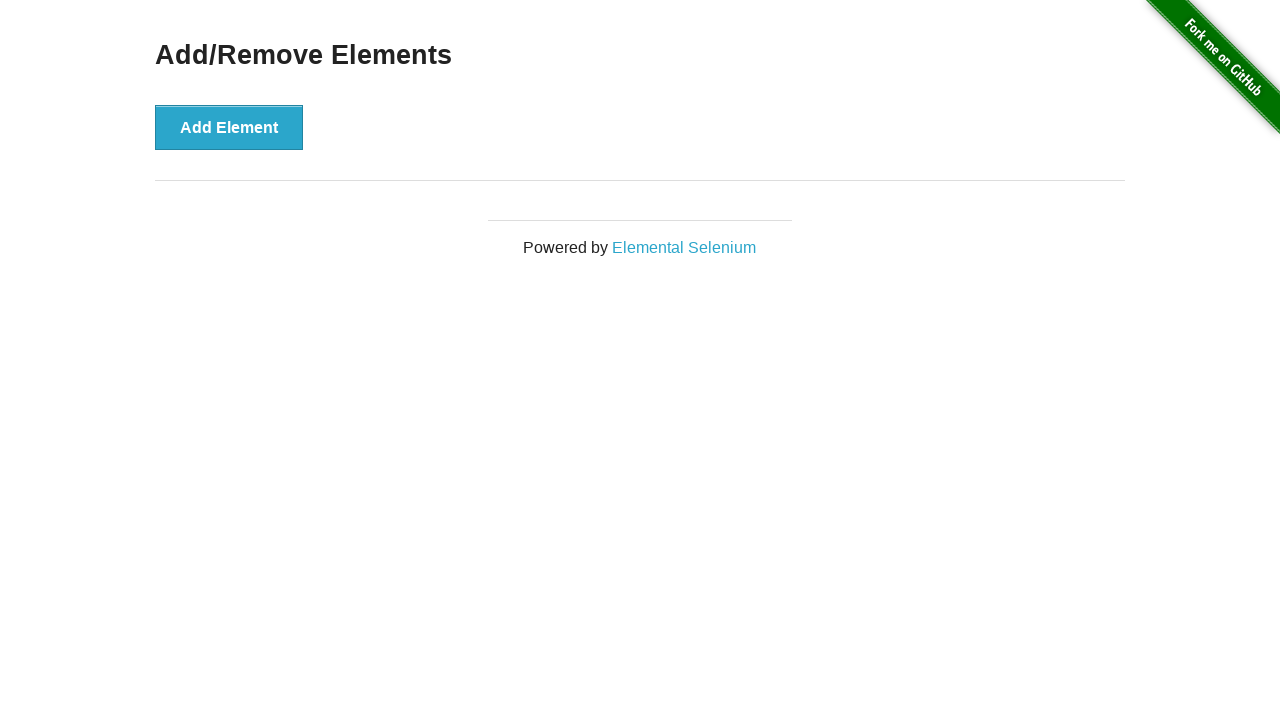

Navigated to Add/Remove Elements page
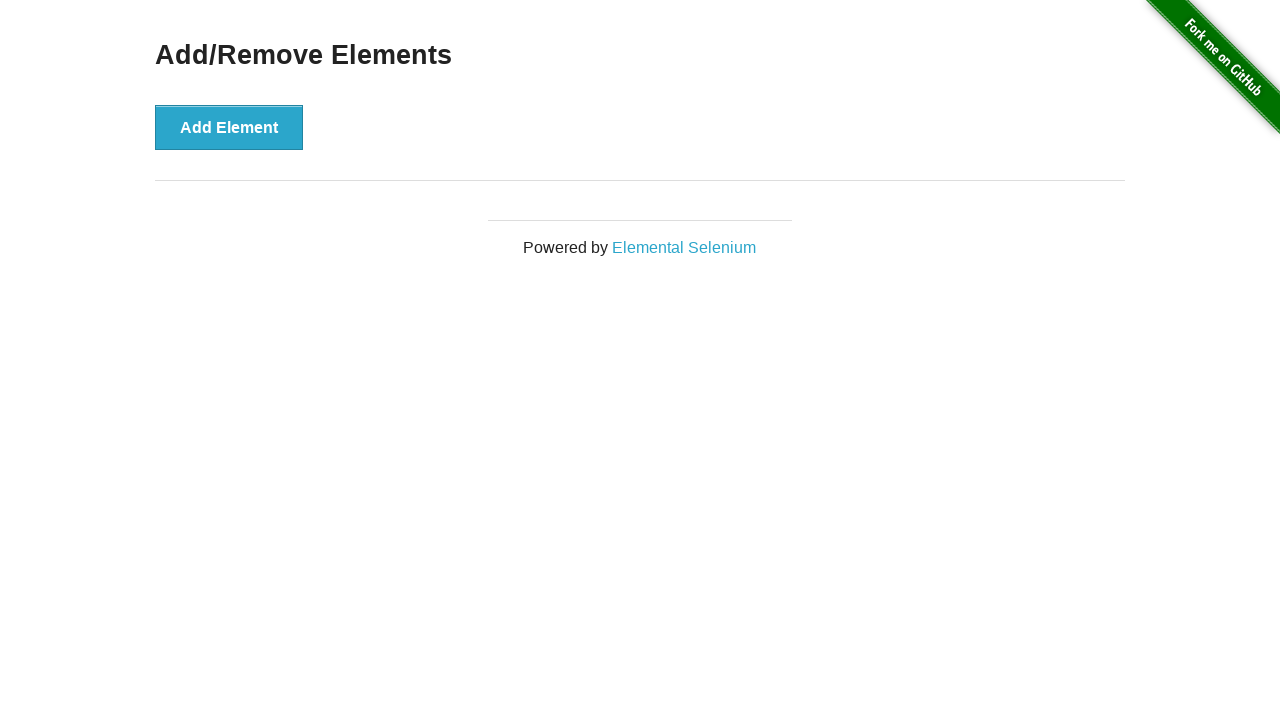

Clicked Add button (1st time) at (229, 127) on #content > div > button
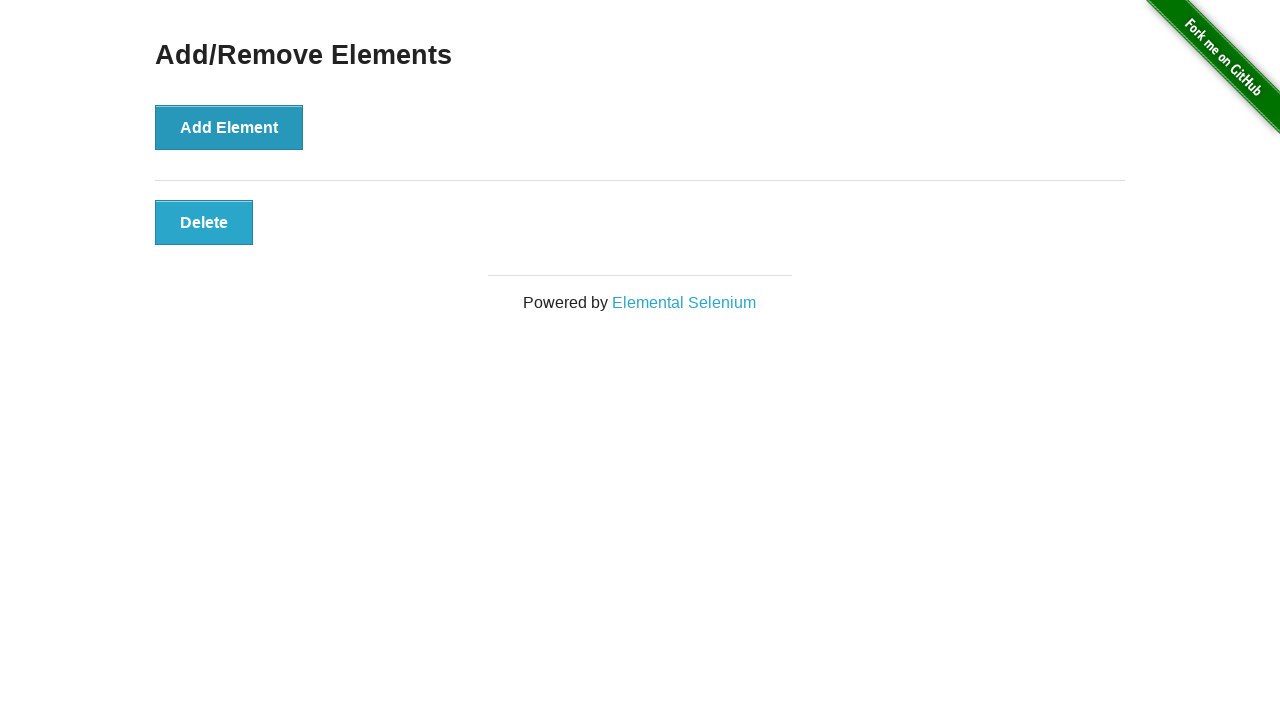

Clicked Add button (2nd time) at (229, 127) on #content > div > button
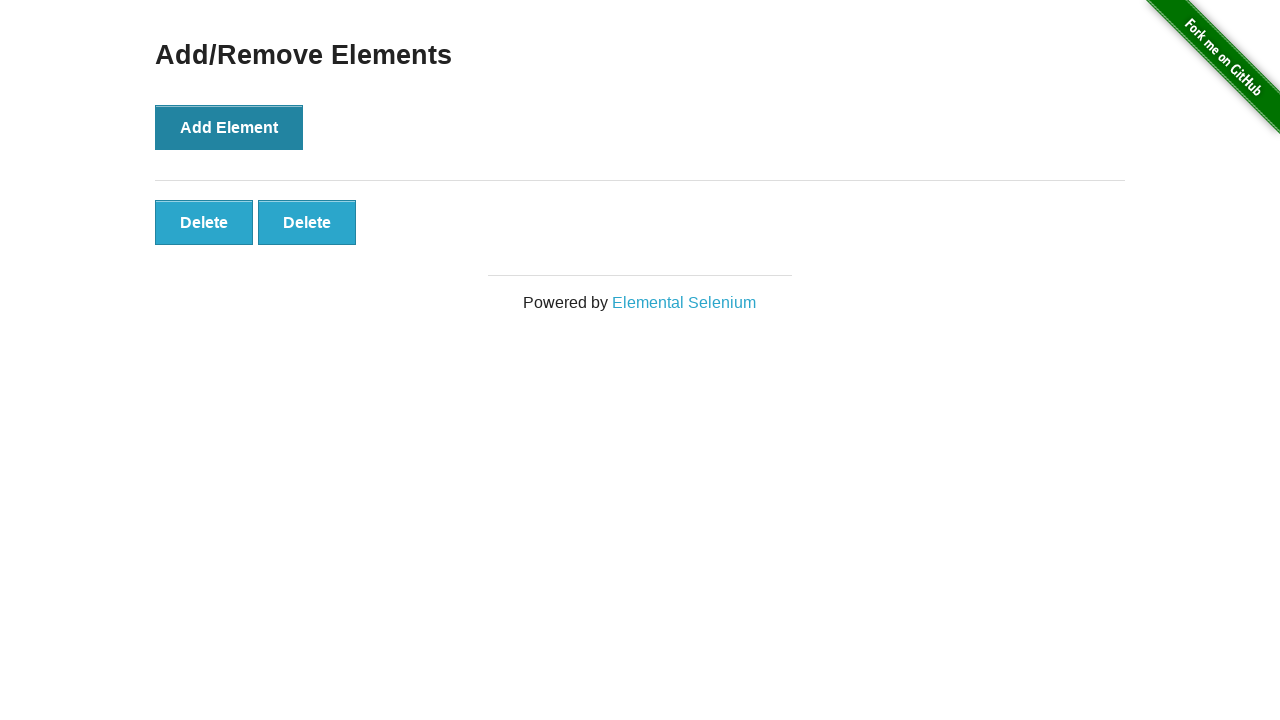

Clicked Add button (3rd time) at (229, 127) on #content > div > button
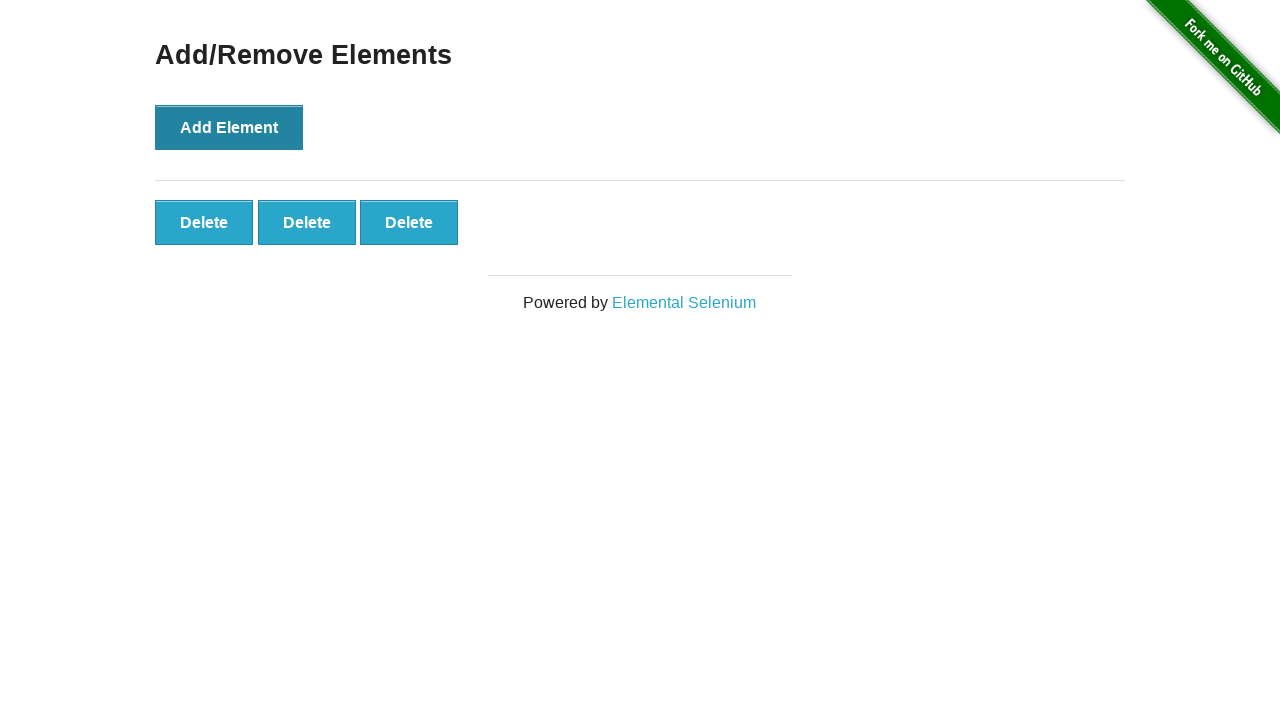

Verified 3 Delete buttons are displayed
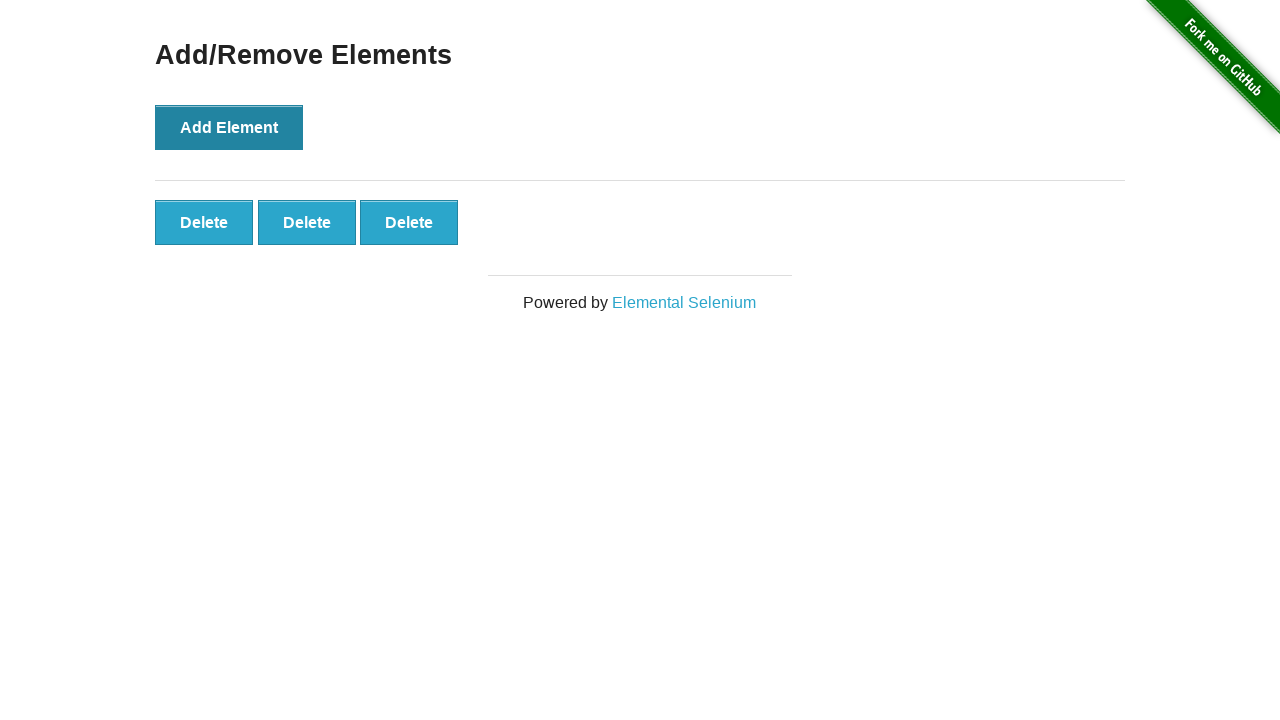

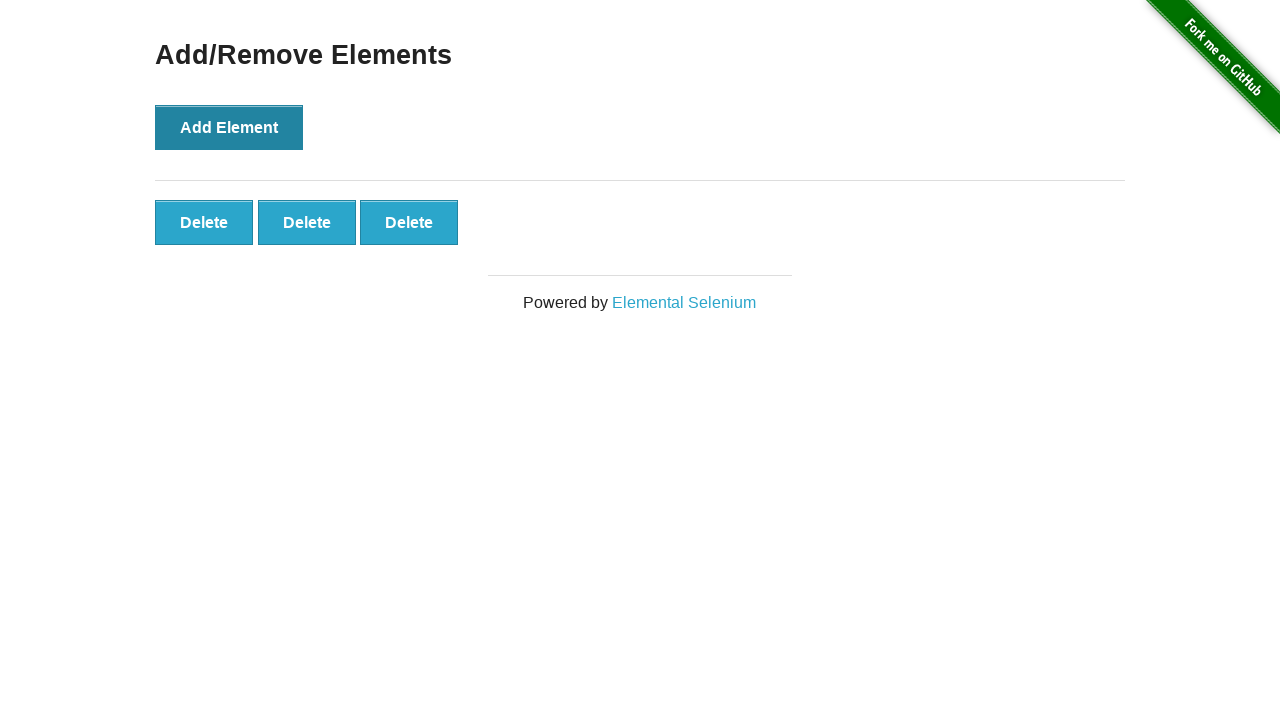